Tests adding multiple tasks to the todo list and verifying all are displayed

Starting URL: https://todomvc.com/examples/typescript-react/#/

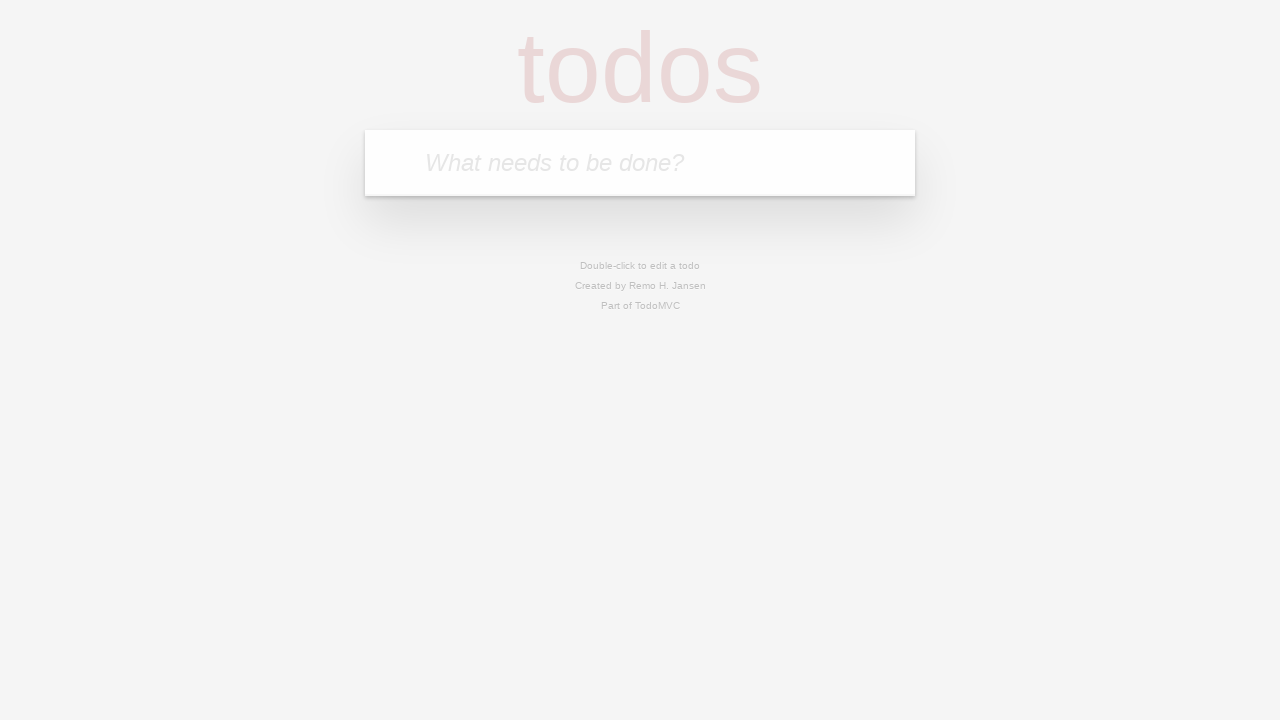

Filled task input field with 'Task 1' on internal:attr=[placeholder="What needs to be done?"i]
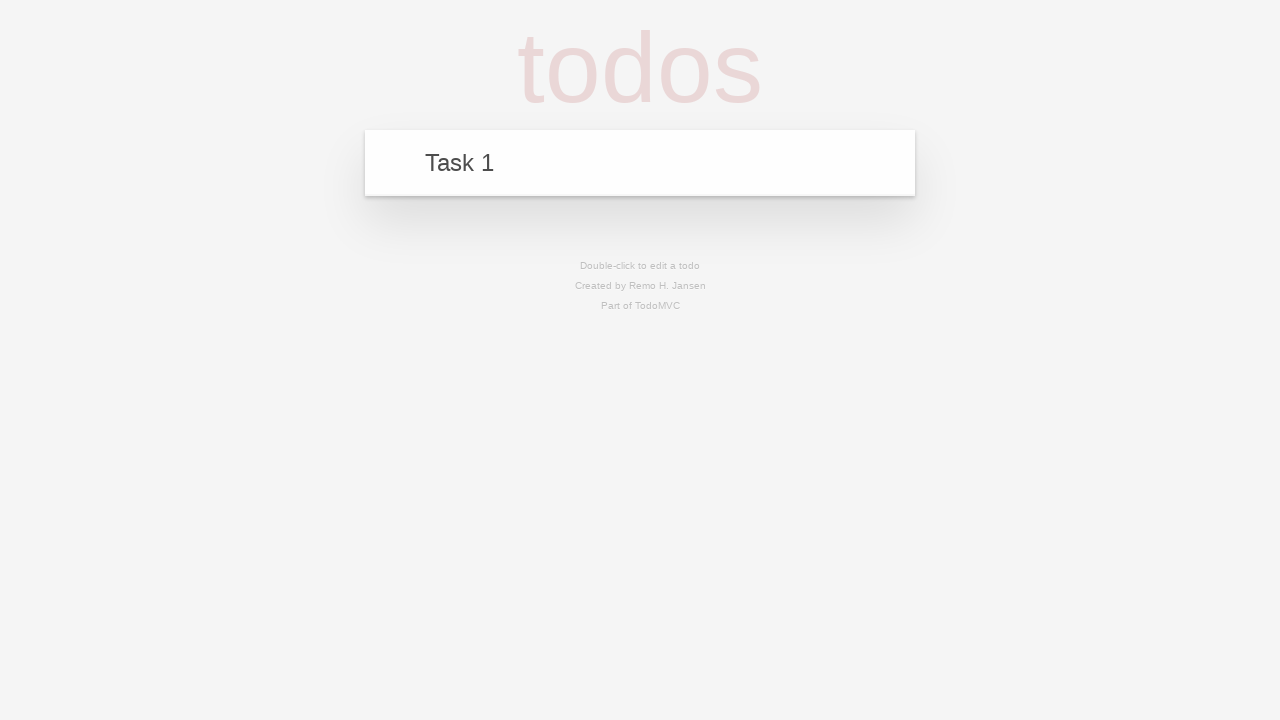

Pressed Enter to add Task 1 on internal:attr=[placeholder="What needs to be done?"i]
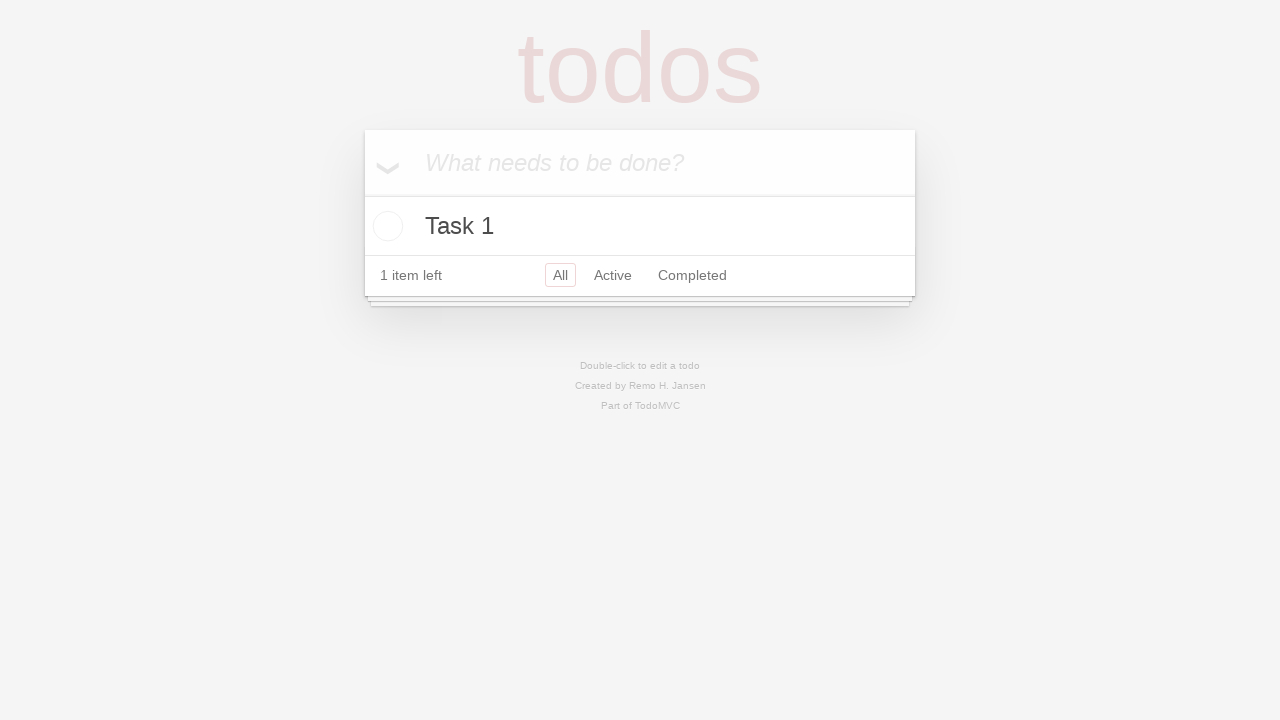

Filled task input field with 'Task 2' on internal:attr=[placeholder="What needs to be done?"i]
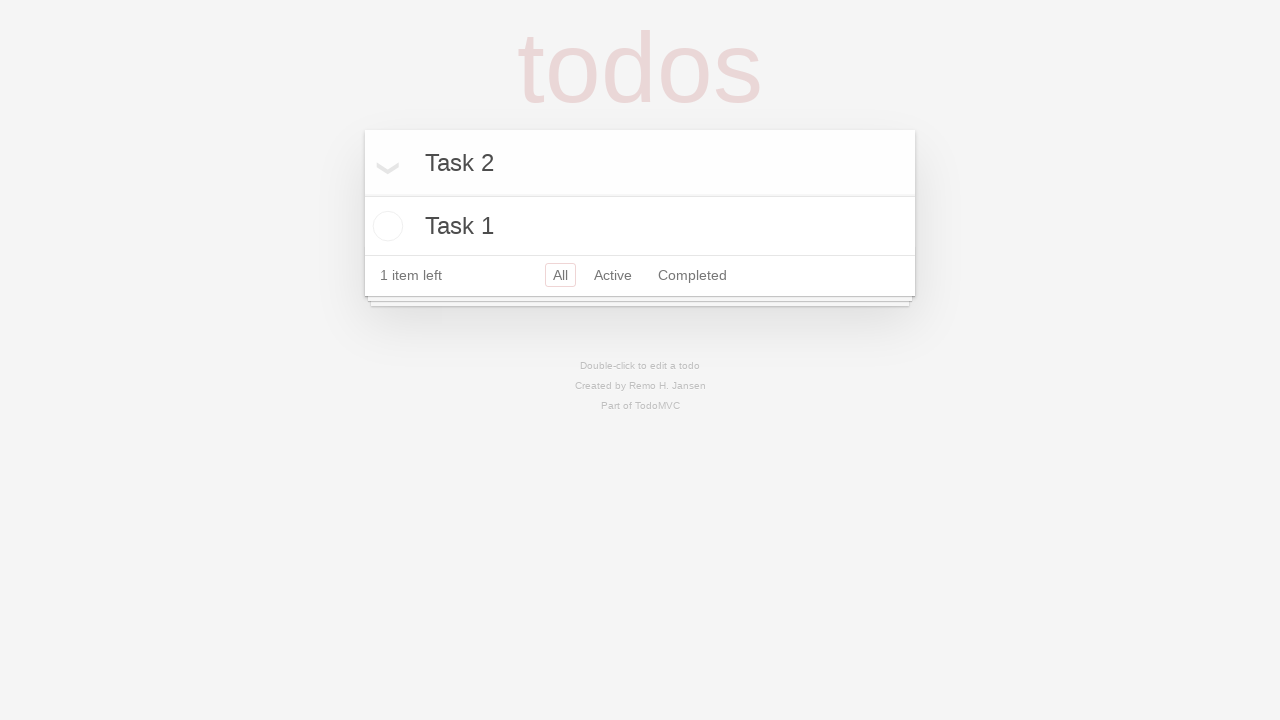

Pressed Enter to add Task 2 on internal:attr=[placeholder="What needs to be done?"i]
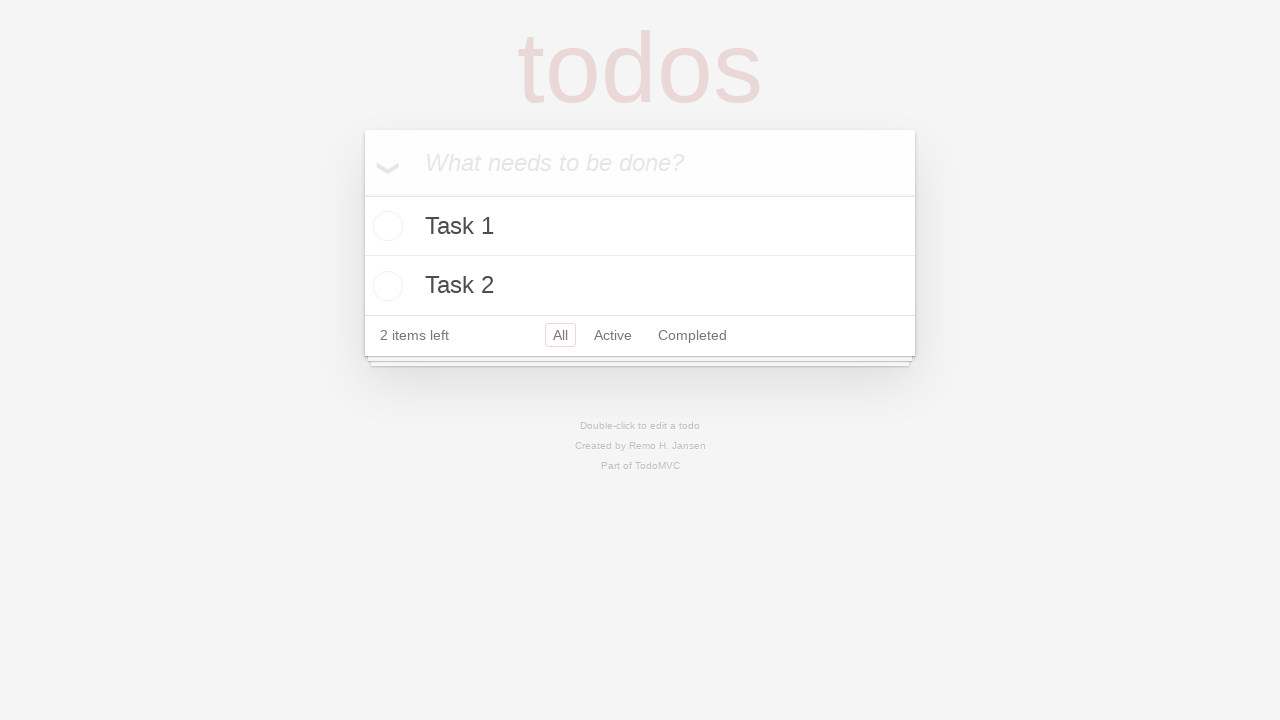

Filled task input field with 'Task 3' on internal:attr=[placeholder="What needs to be done?"i]
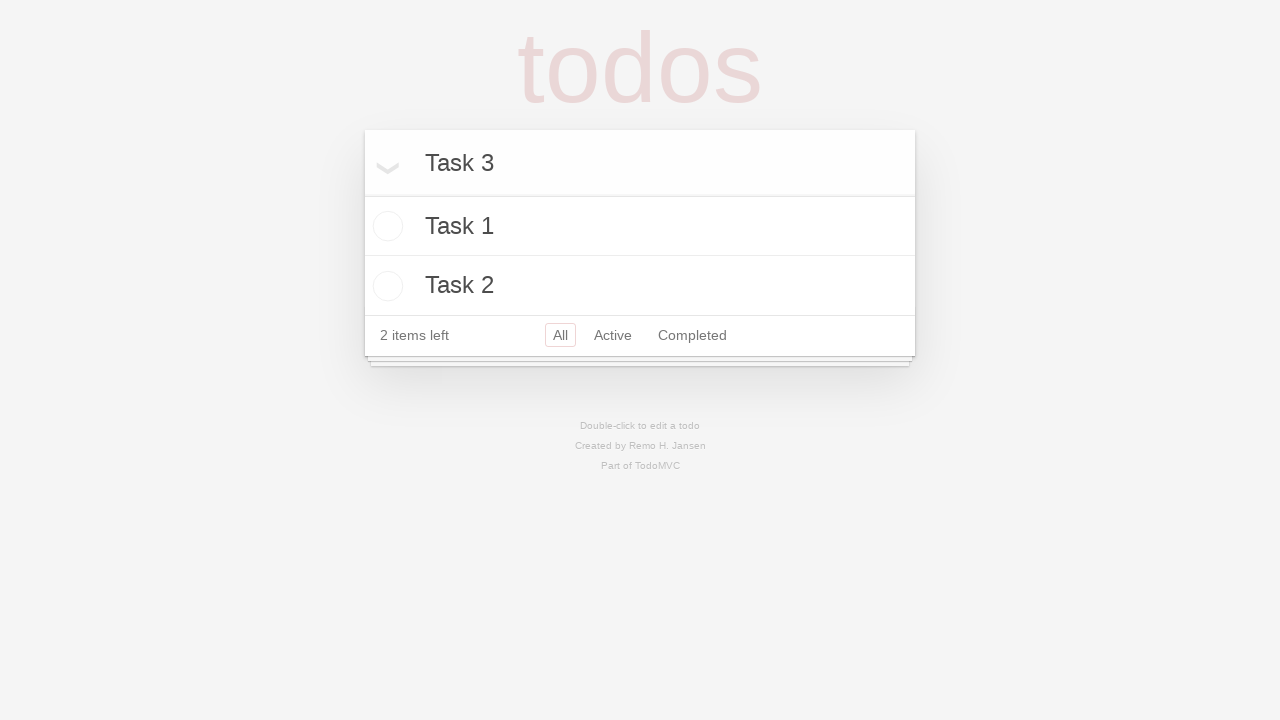

Pressed Enter to add Task 3 on internal:attr=[placeholder="What needs to be done?"i]
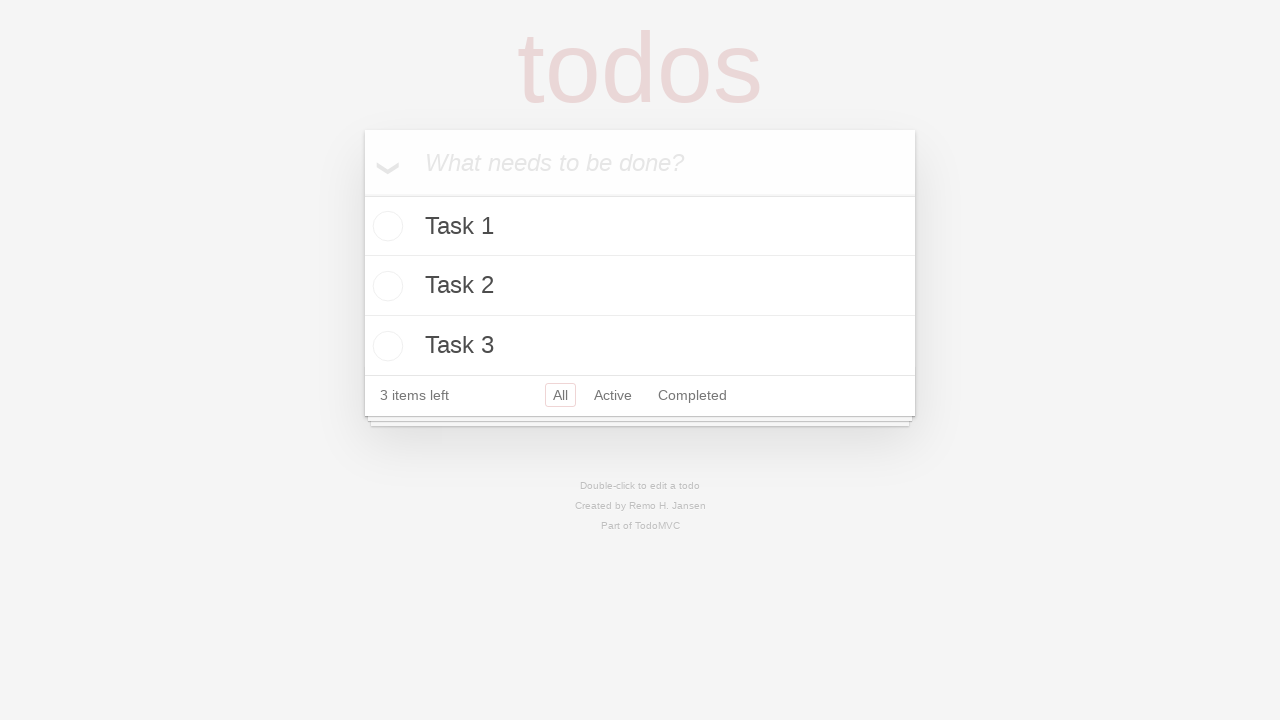

Verified all tasks are displayed in the todo list
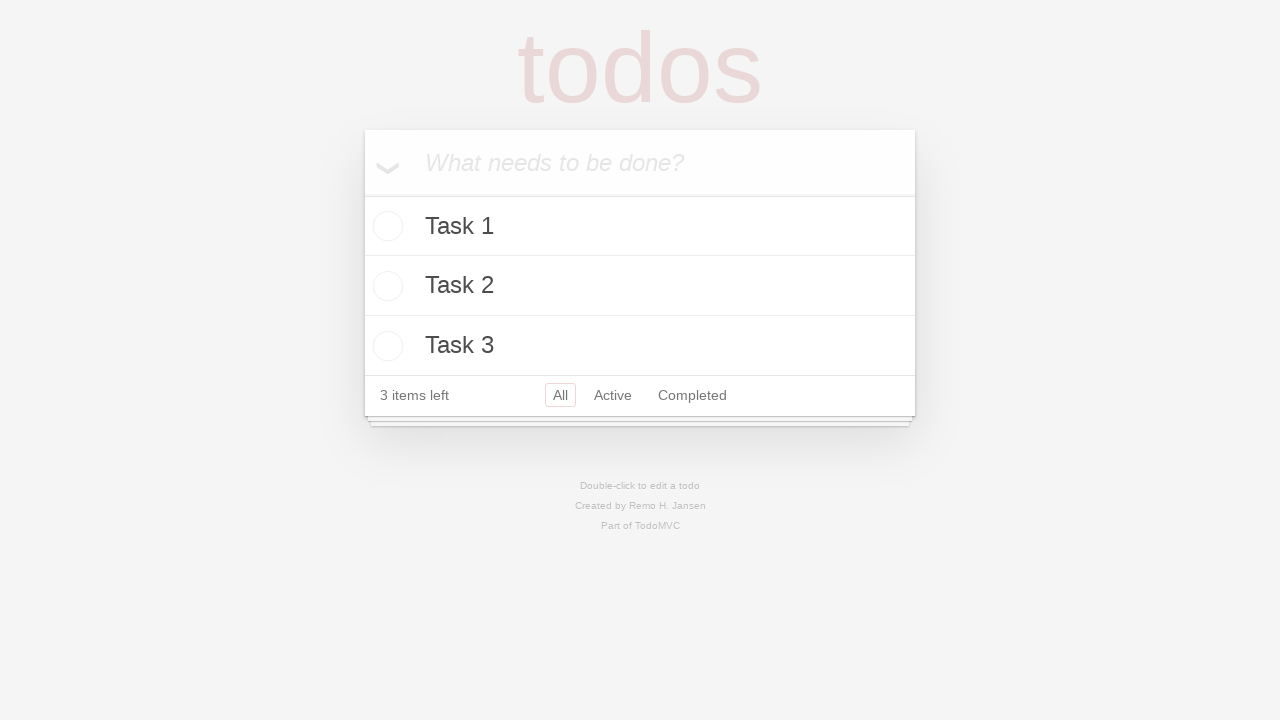

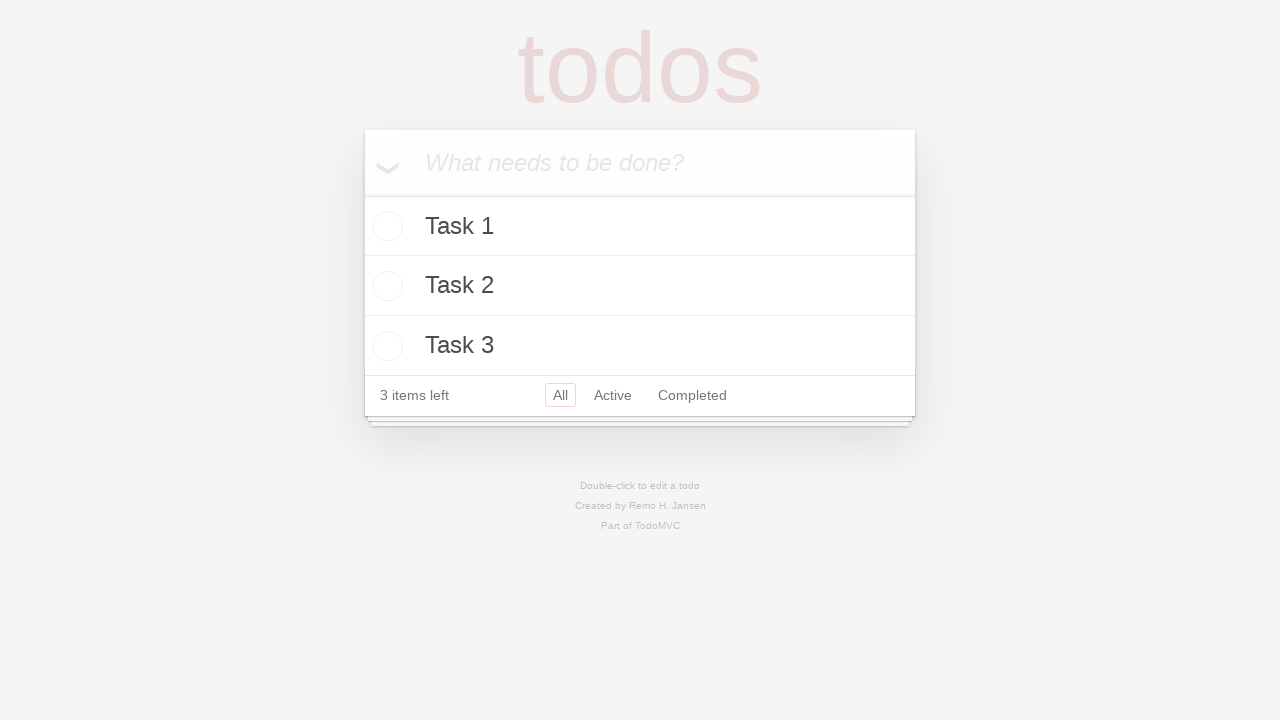